Tests setting the size slider to maximum value using the End key

Starting URL: https://labasse.github.io/fruits/portrait.html

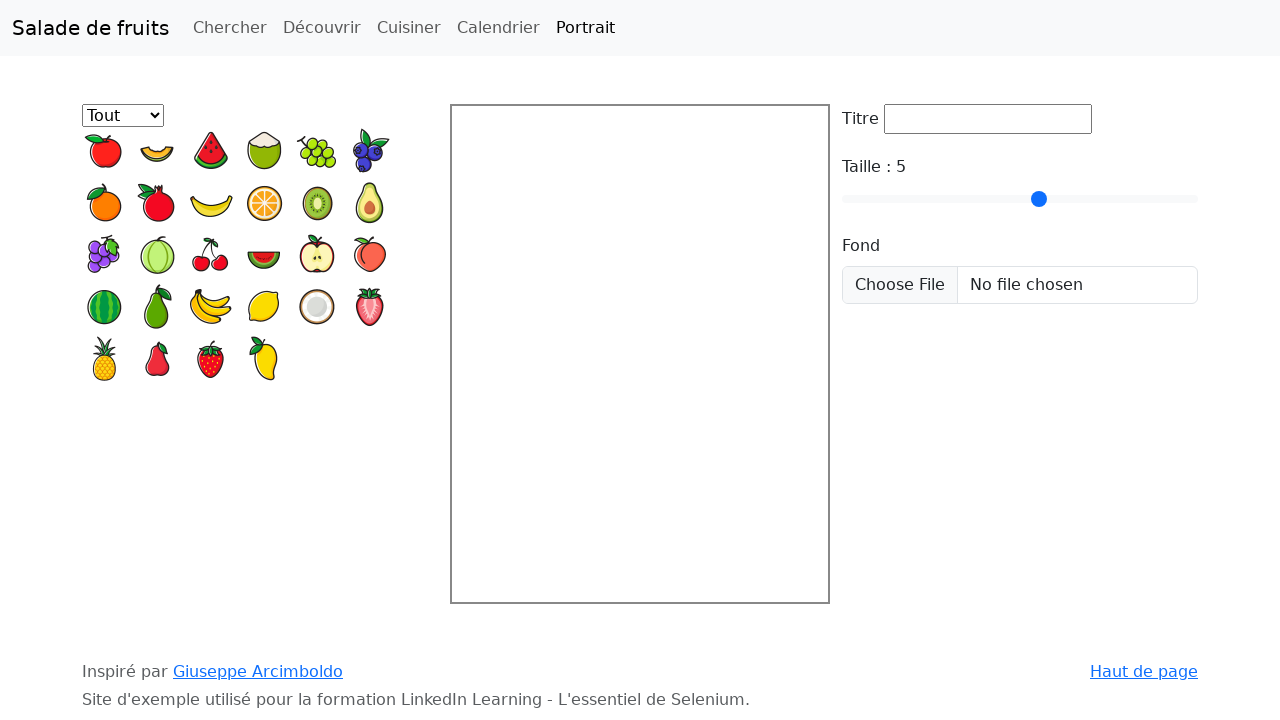

Clicked on the taille (size) slider element at (1020, 199) on #taille
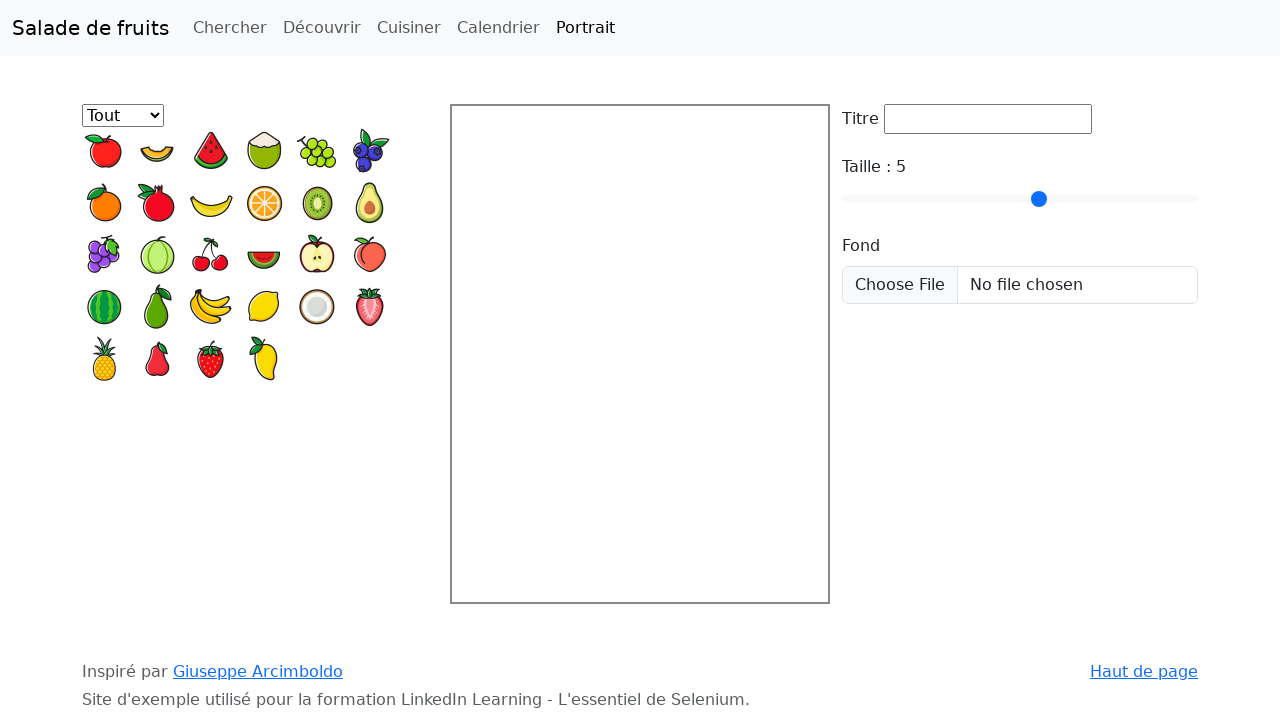

Pressed End key to set size slider to maximum value
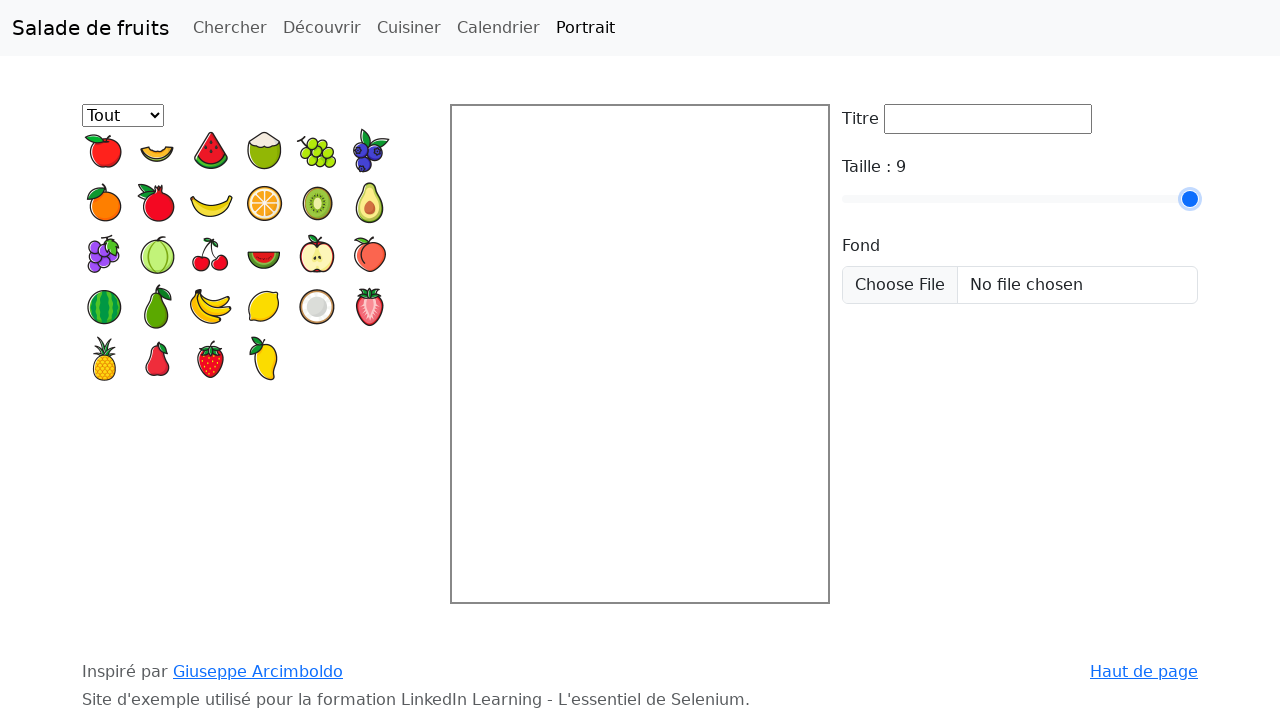

Size value element loaded and updated
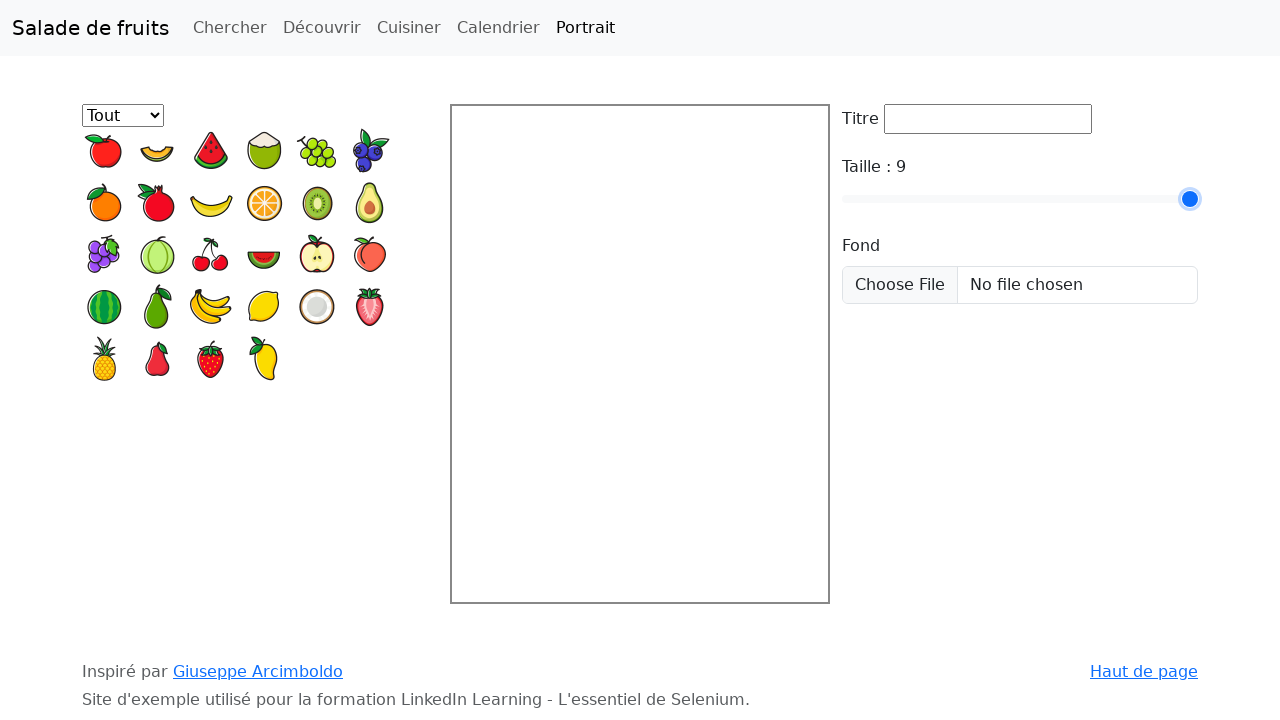

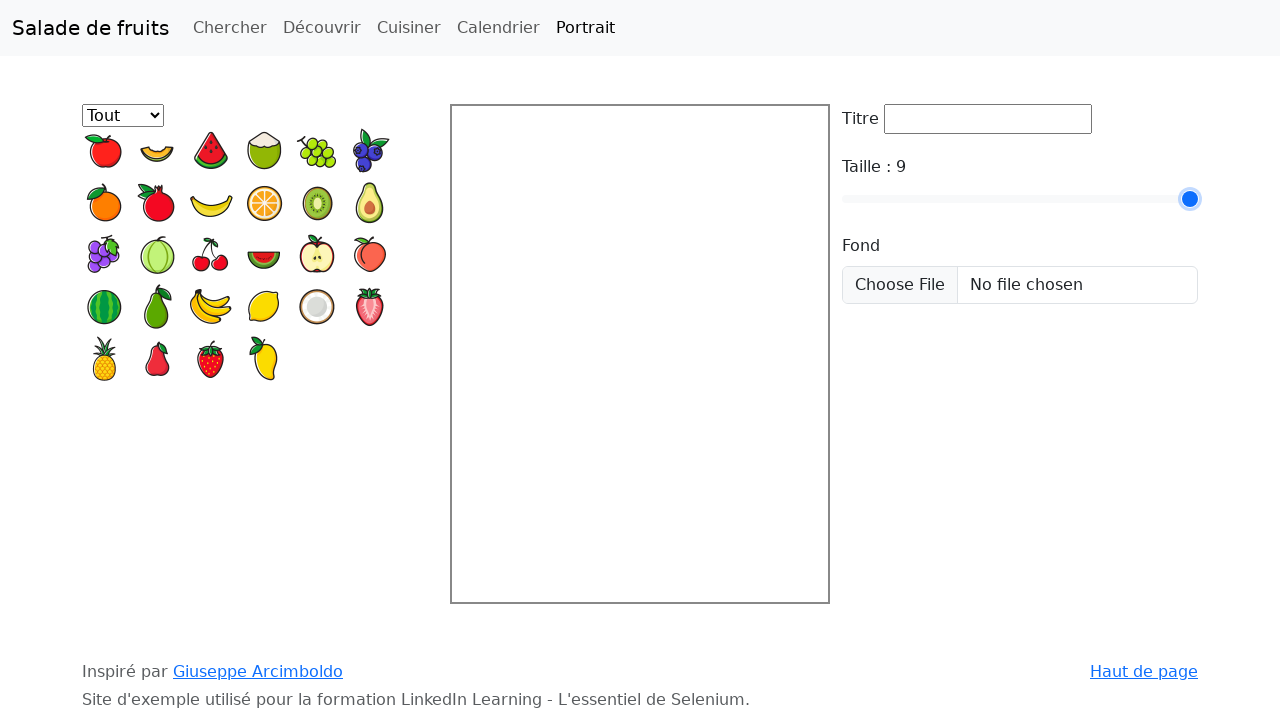